Tests JavaScript alert and prompt dialog handling by clicking buttons that trigger browser dialogs and accepting them with appropriate responses

Starting URL: https://demoqa.com/alerts

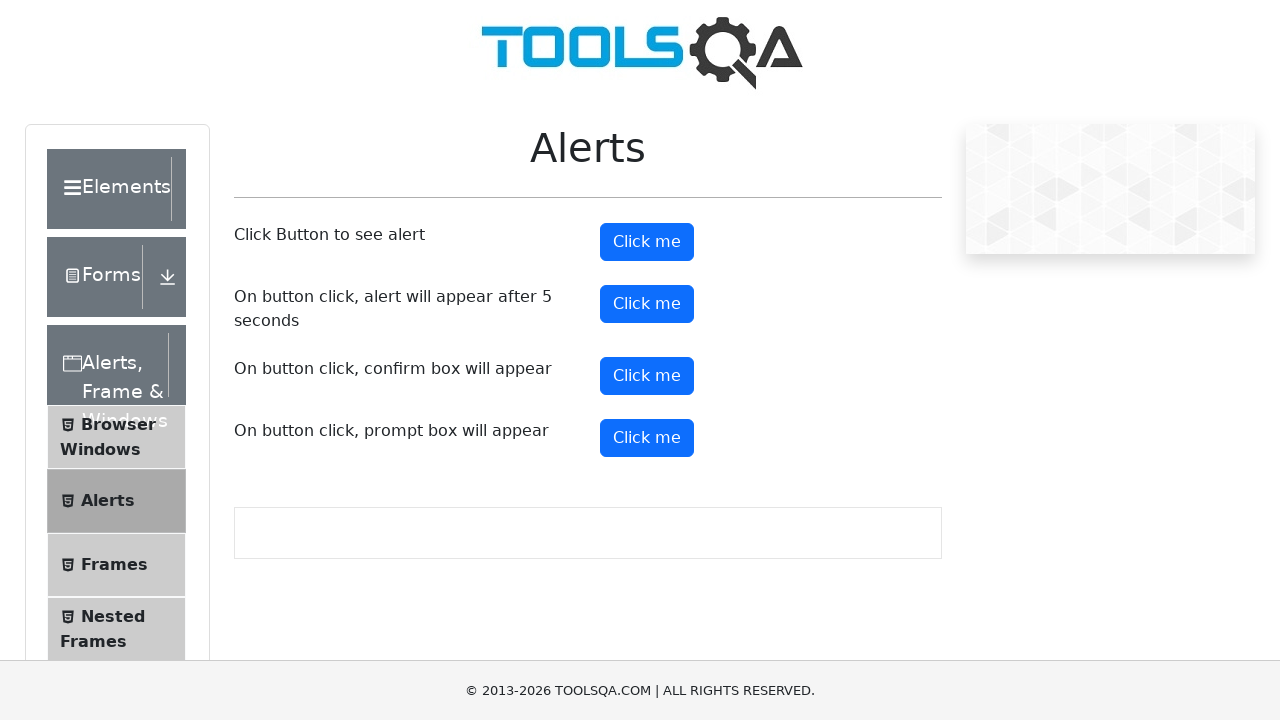

Set up handler to accept confirm dialog
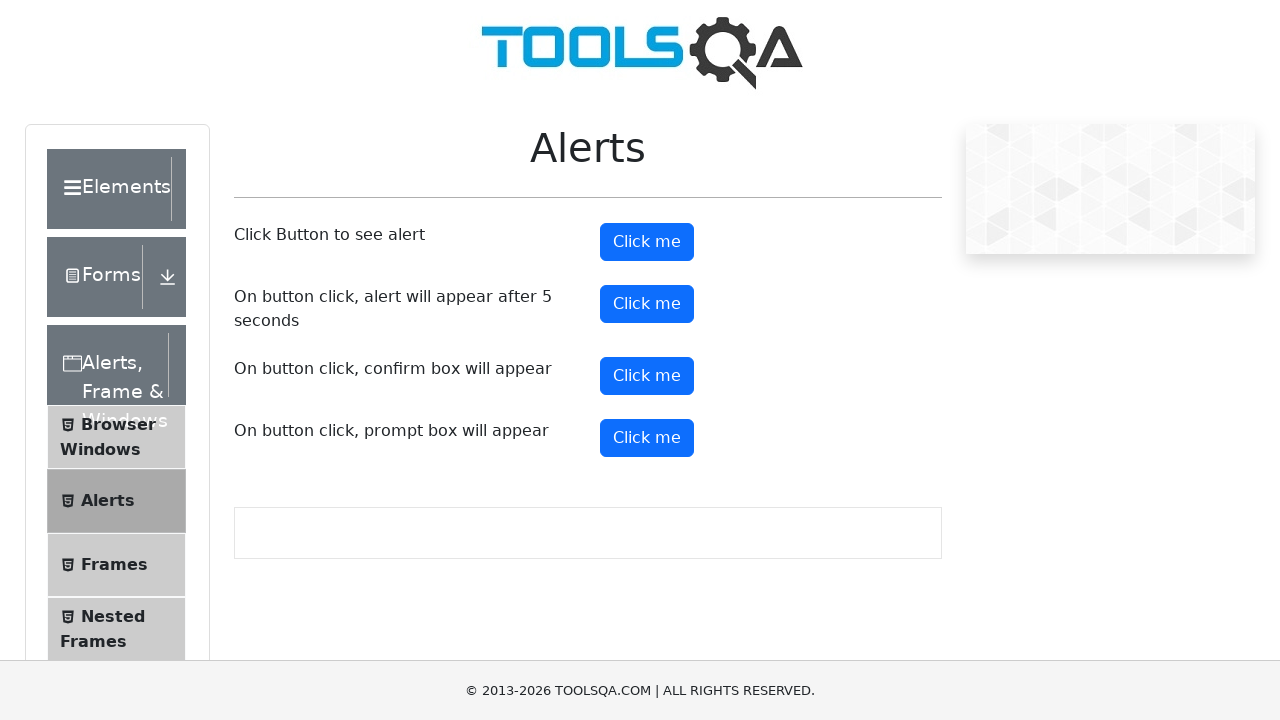

Clicked confirm button to trigger alert dialog at (647, 376) on #confirmButton
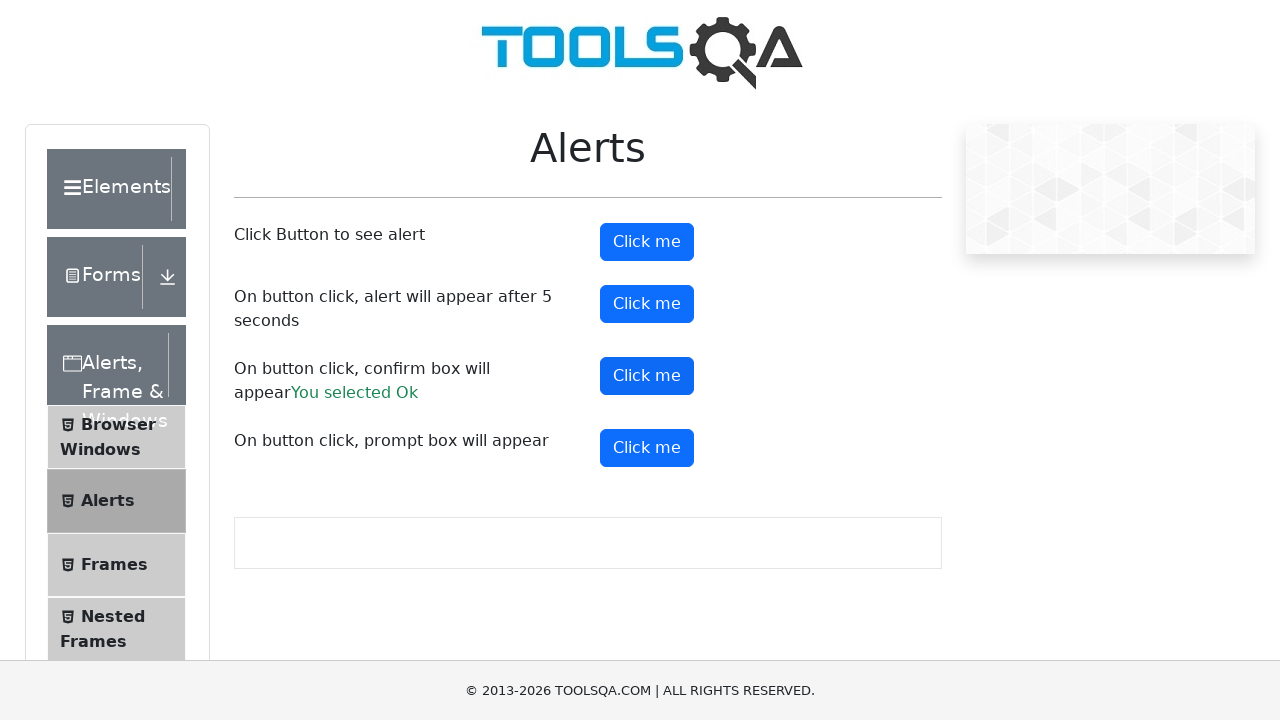

Waited for confirm dialog to be processed
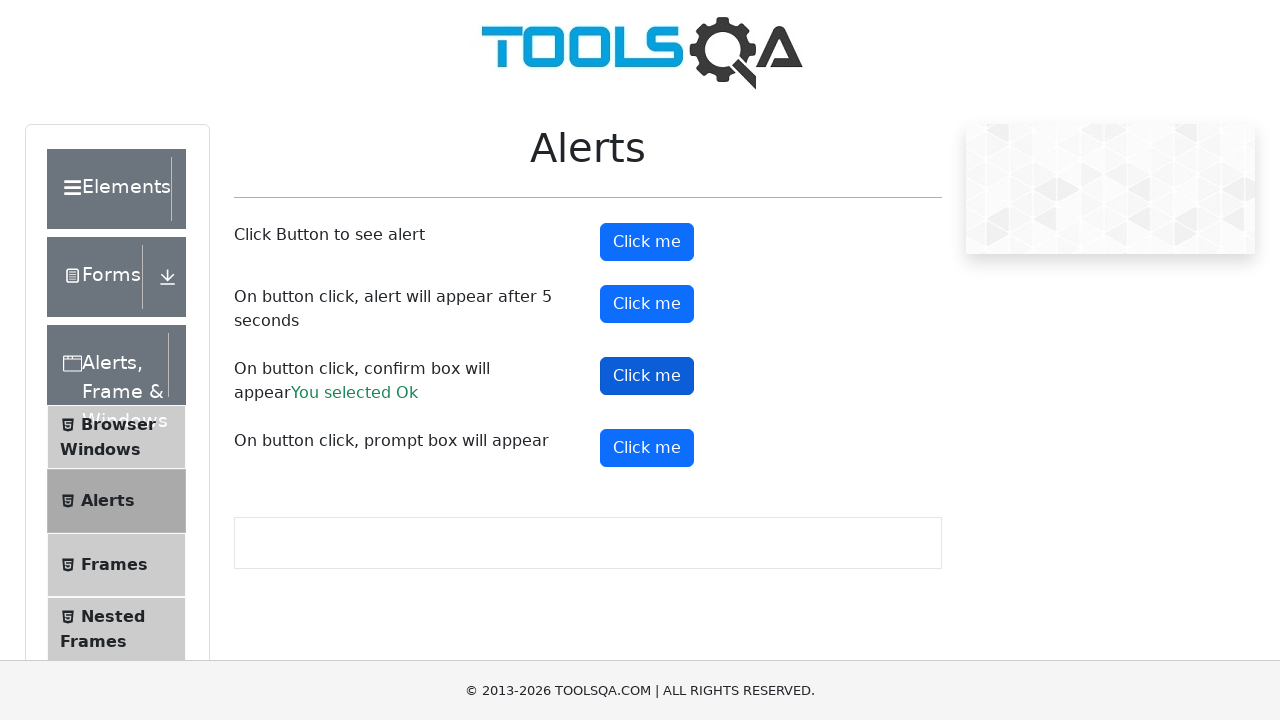

Set up handler to accept prompt dialog with text 'my text'
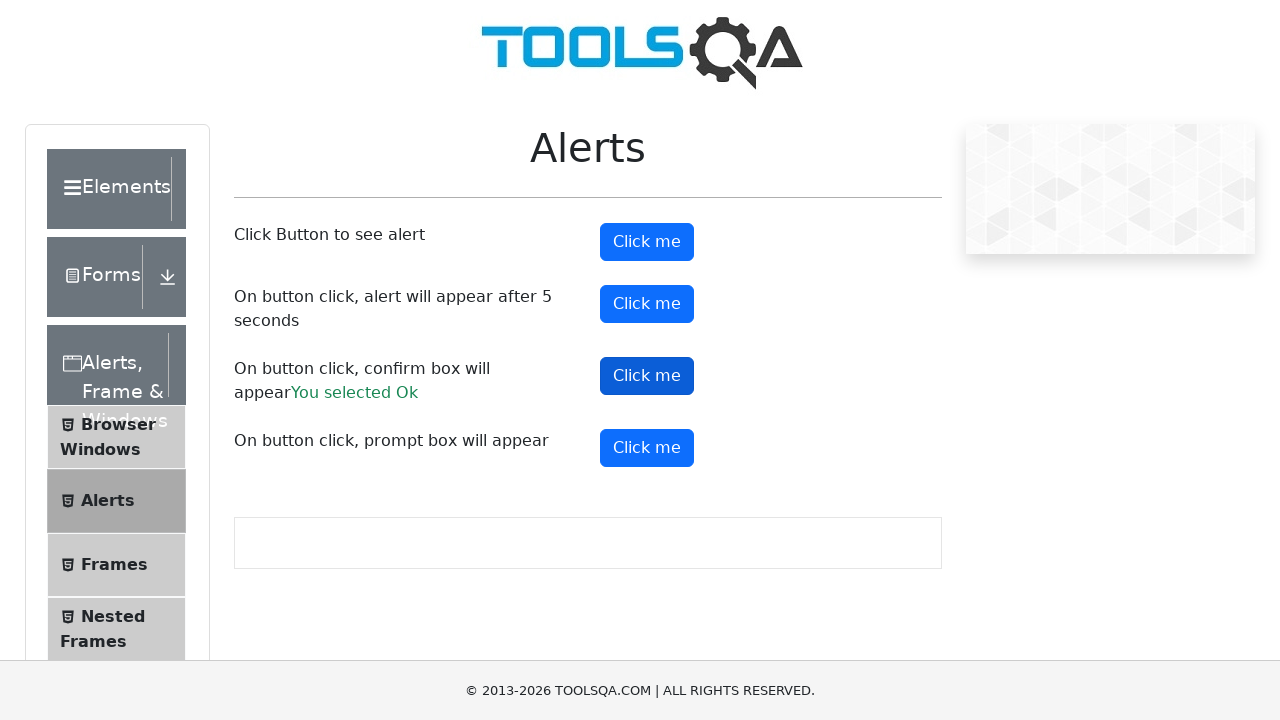

Clicked prompt button to trigger prompt dialog at (647, 448) on #promtButton
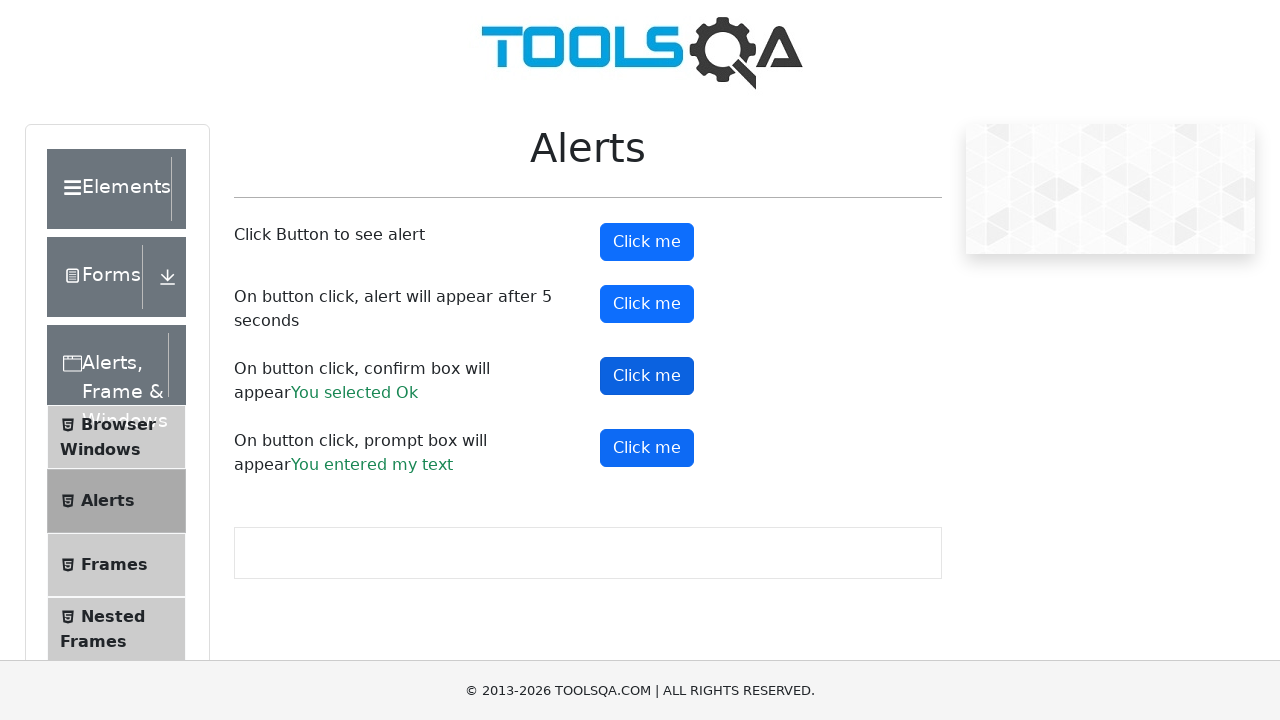

Waited for prompt dialog to be processed
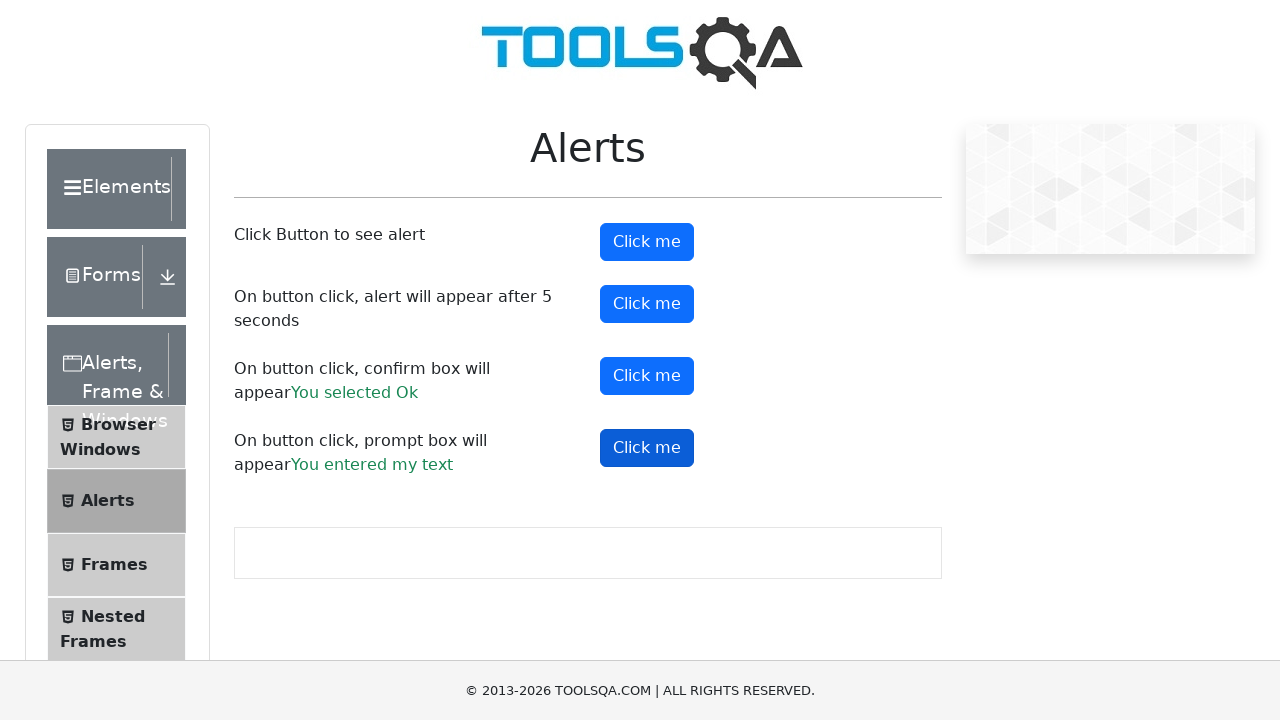

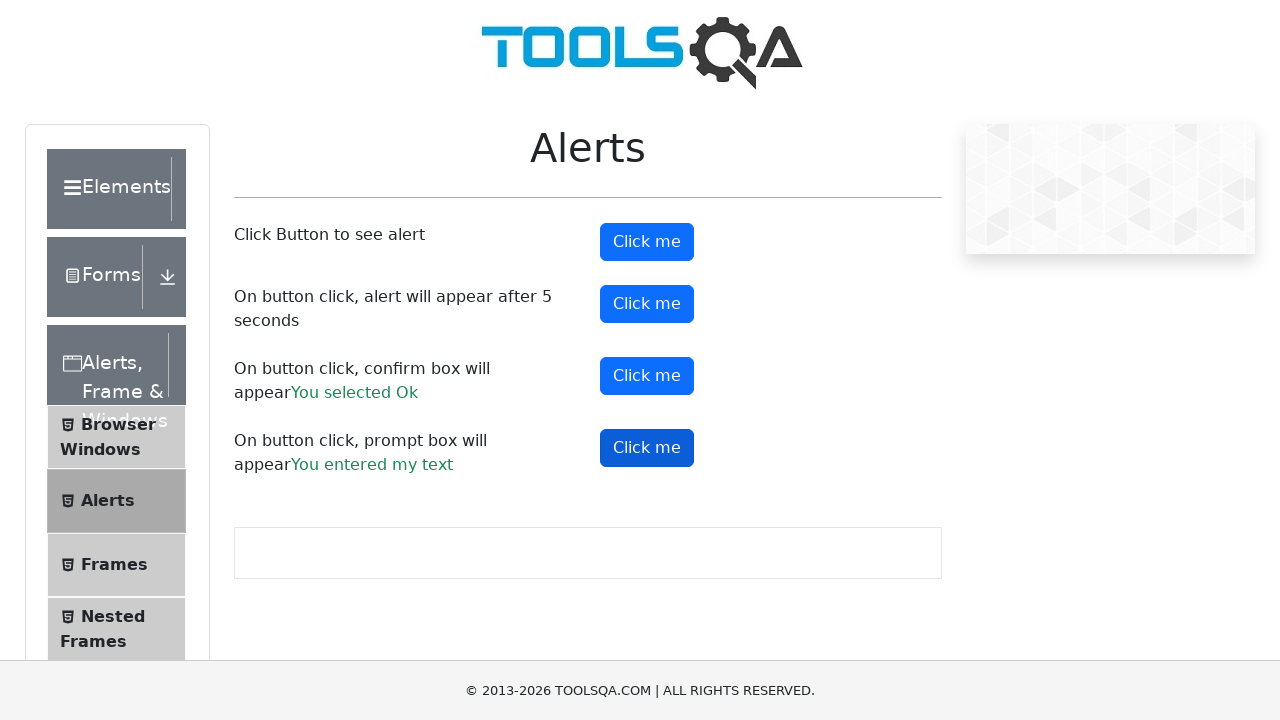